Tests registration form validation with invalid phone number lengths (too short and too long)

Starting URL: https://alada.vn/tai-khoan/dang-ky.html

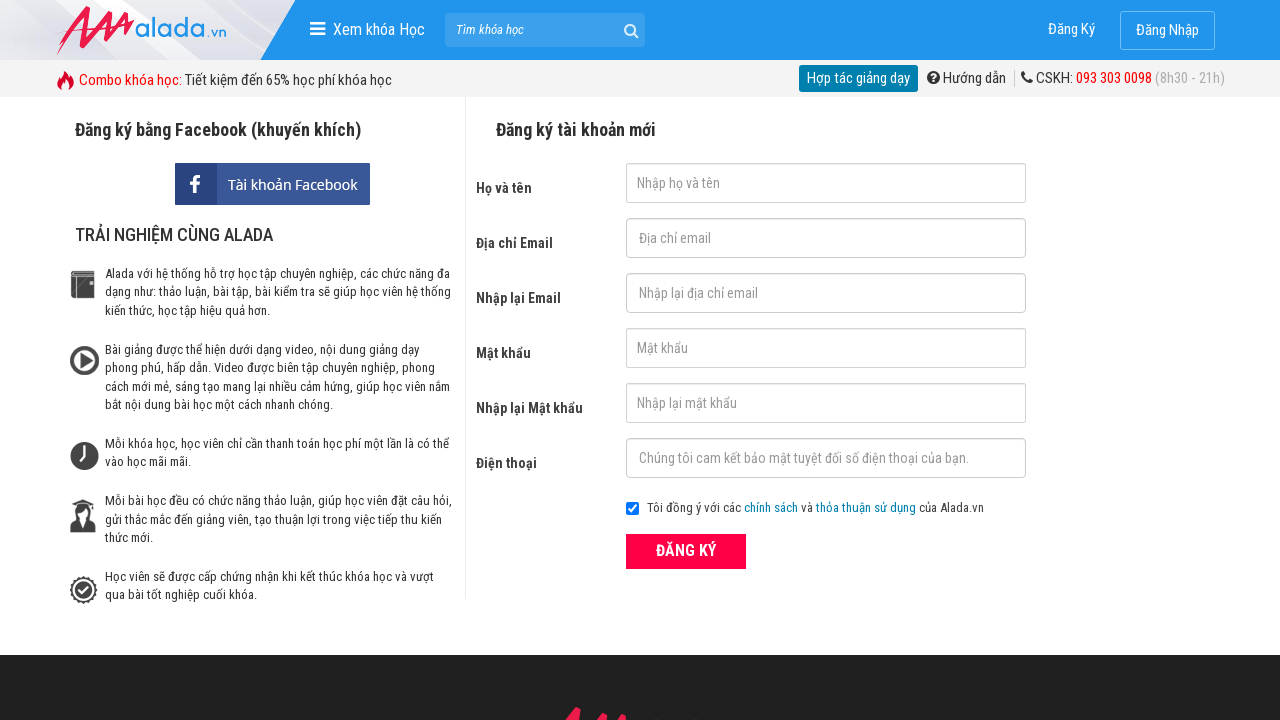

Filled name field with 'Thu Qua' on #txtFirstname
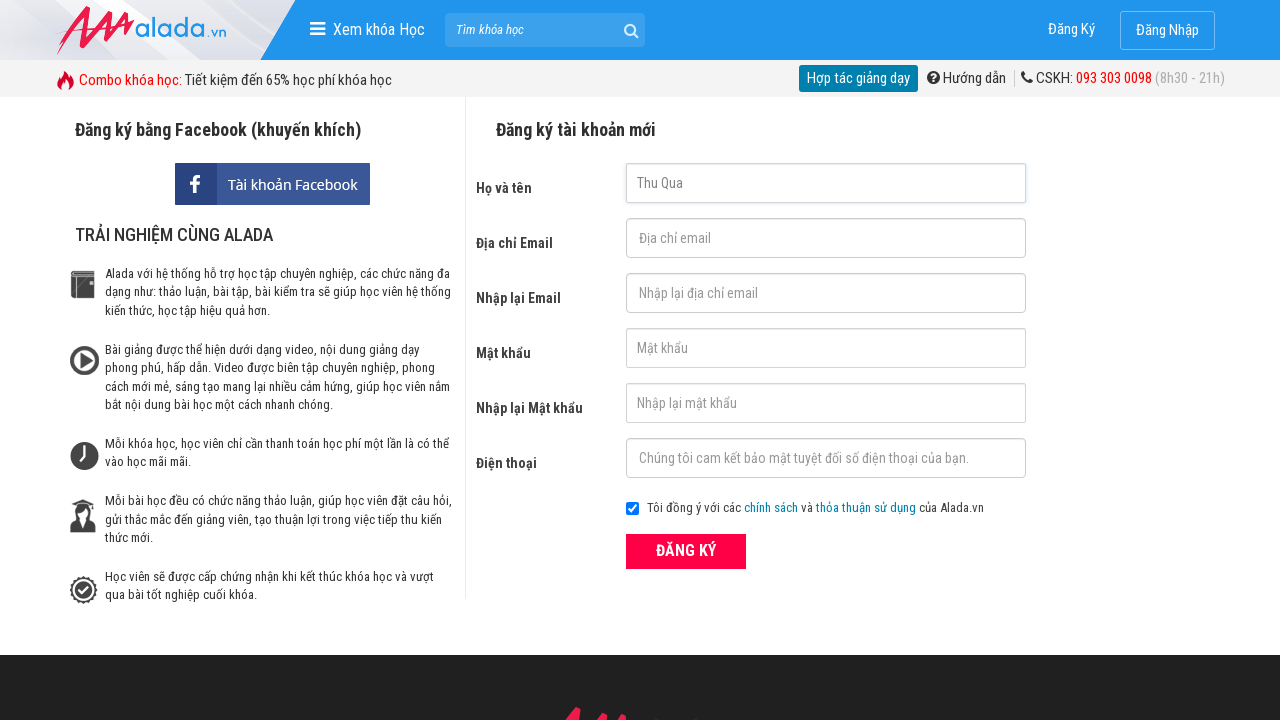

Filled email field with 'acbd@gmail.com' on #txtEmail
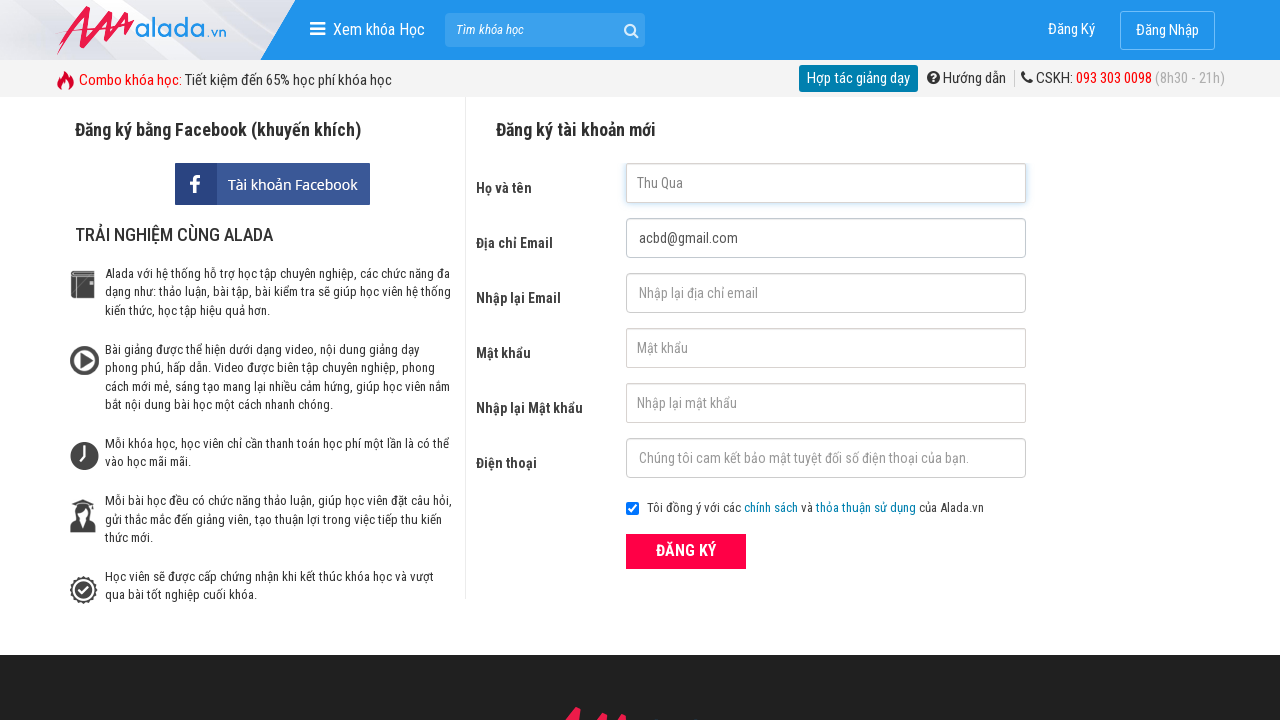

Filled confirm email field with 'acbd@gmail.com' on #txtCEmail
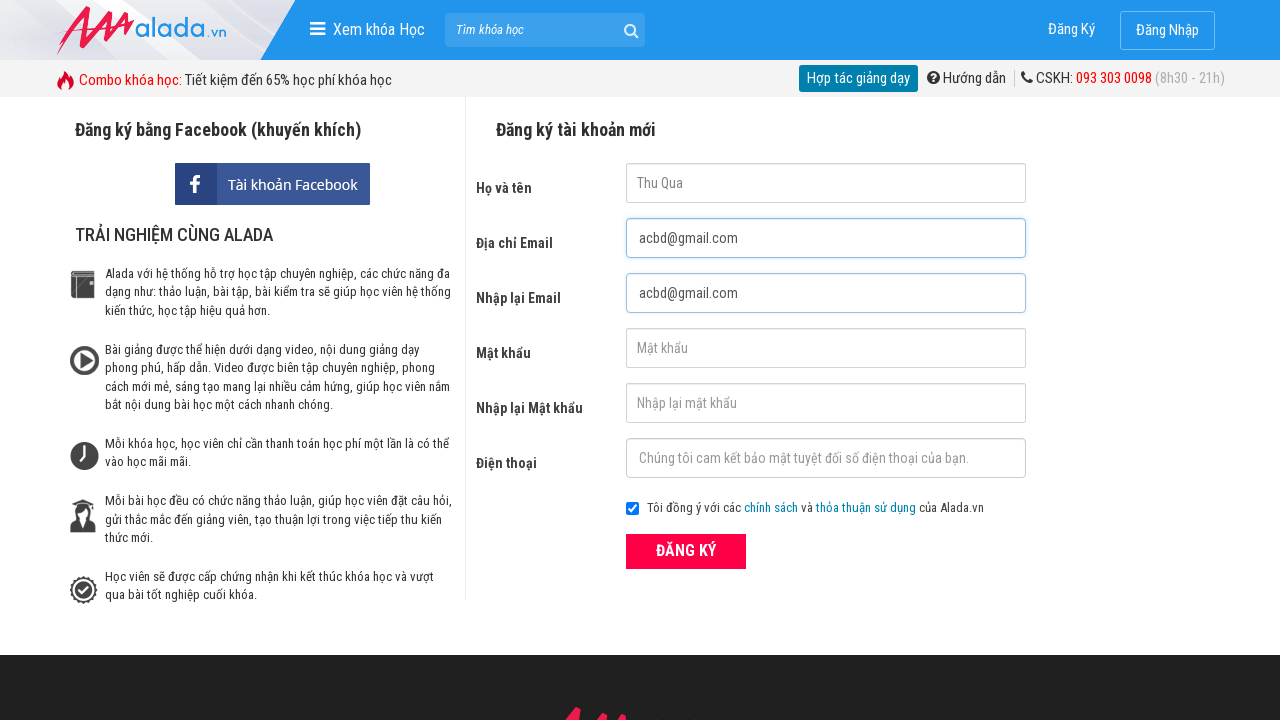

Filled password field with 'Abcd1234' on #txtPassword
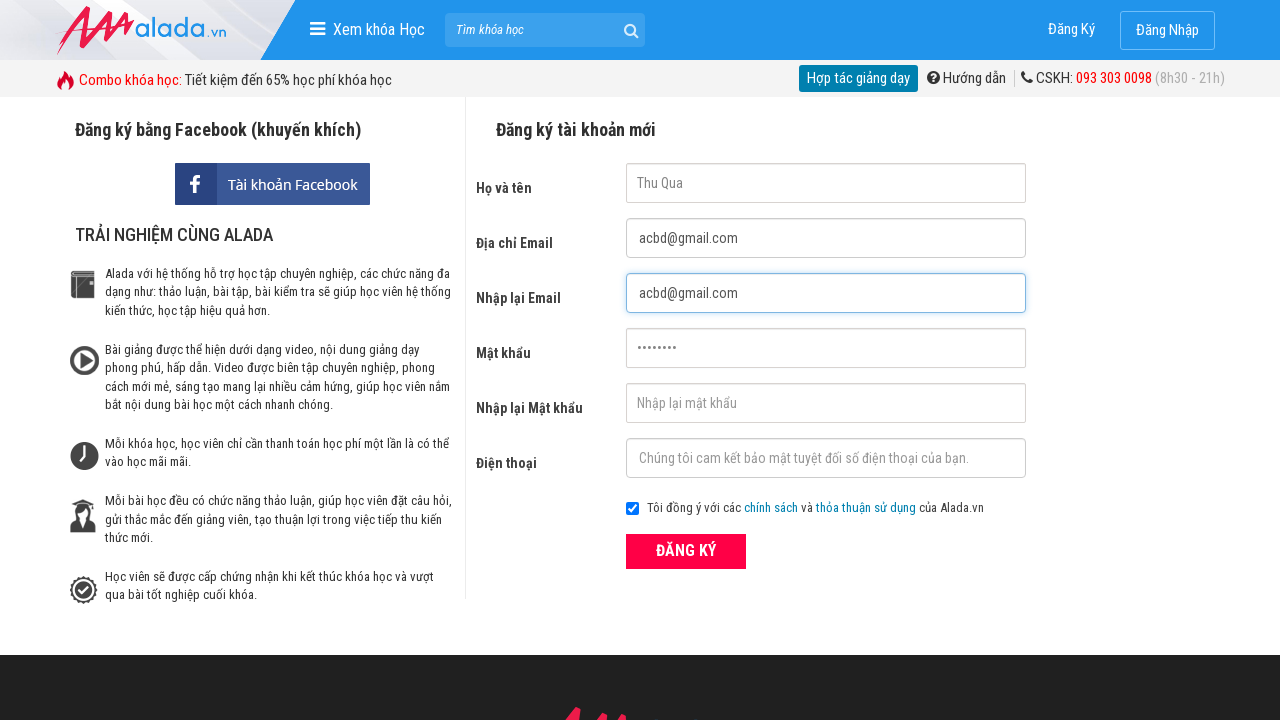

Filled confirm password field with 'Abcd1234' on #txtCPassword
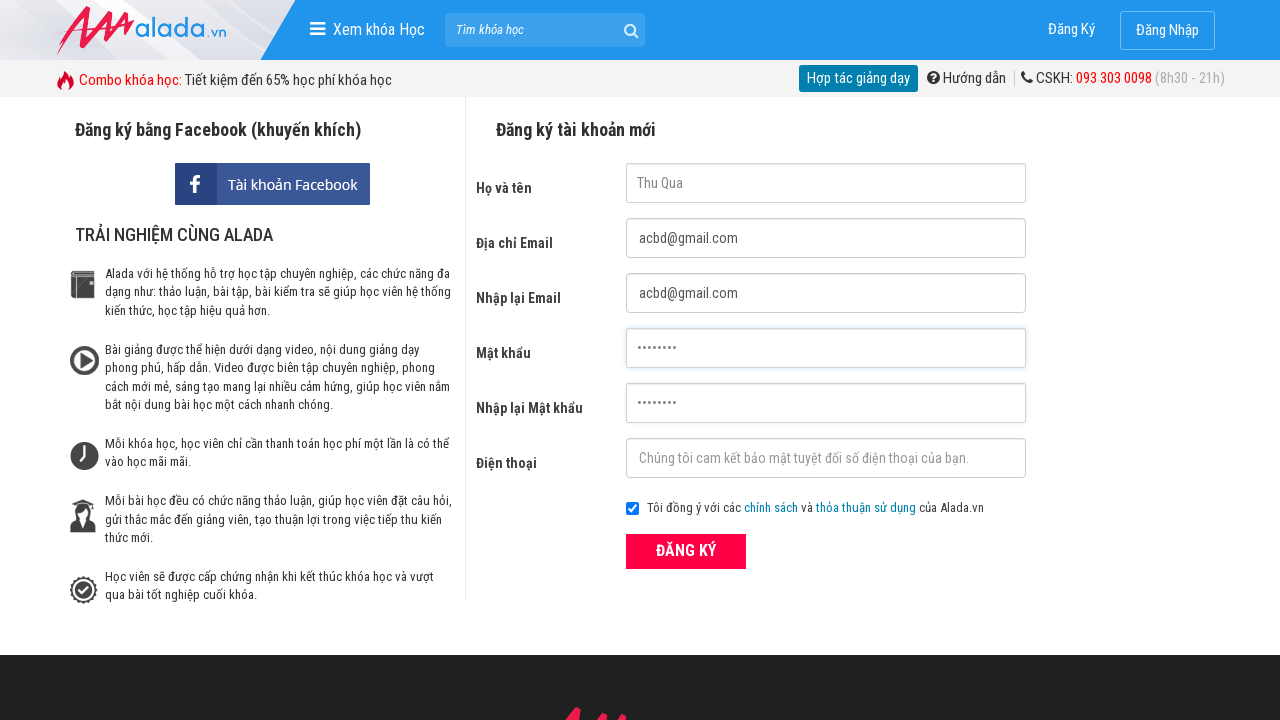

Filled phone field with 9-digit number '099923890' (too short) on #txtPhone
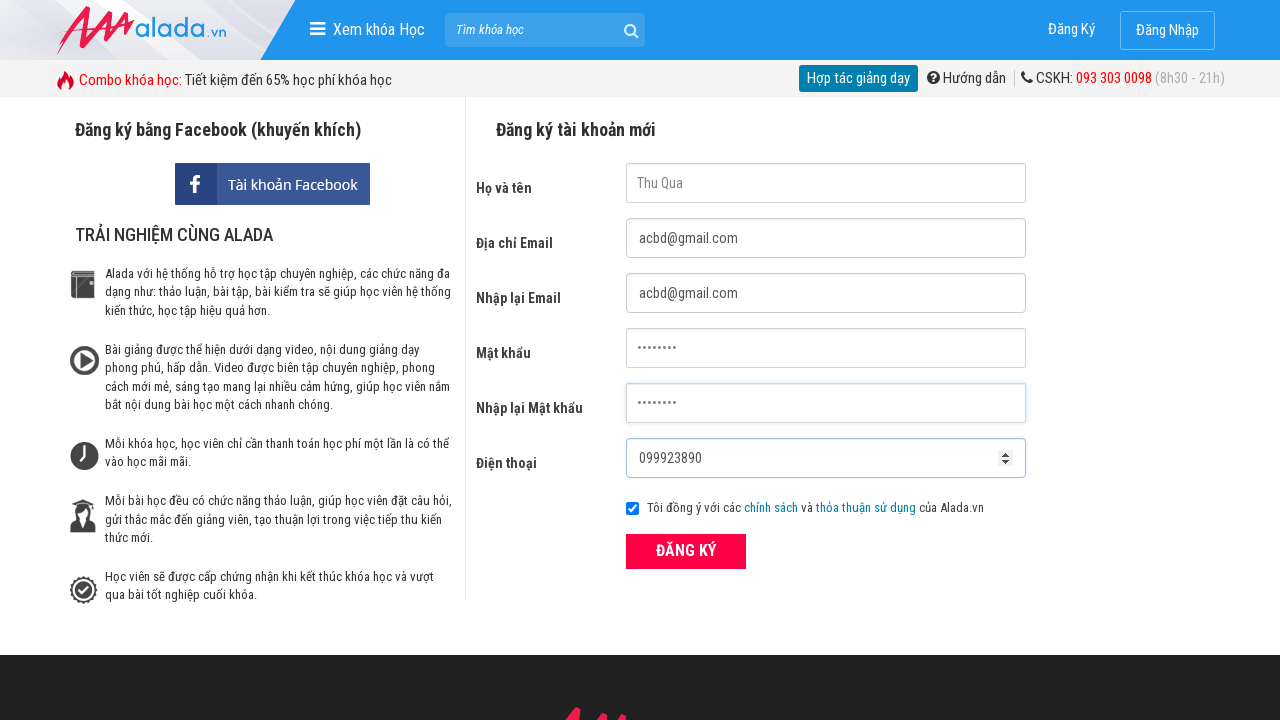

Clicked submit button to validate form with short phone number at (686, 551) on button[type='submit']
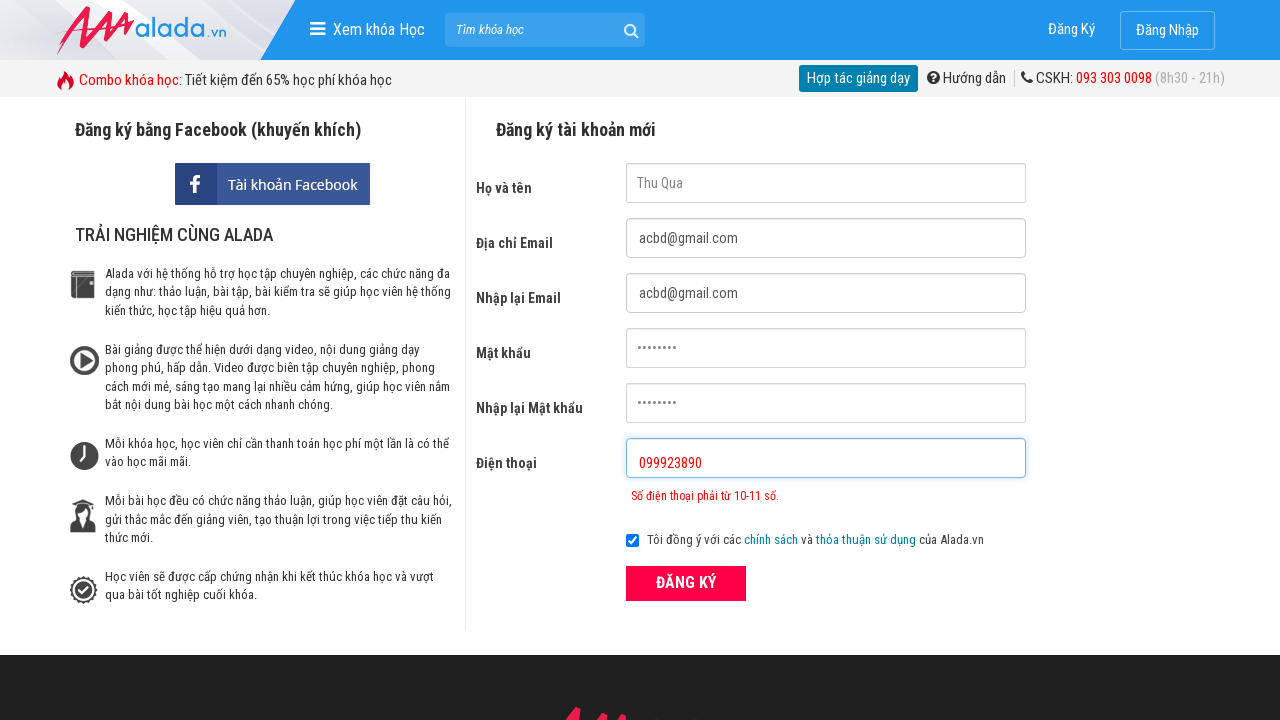

Phone error message appeared for short phone number
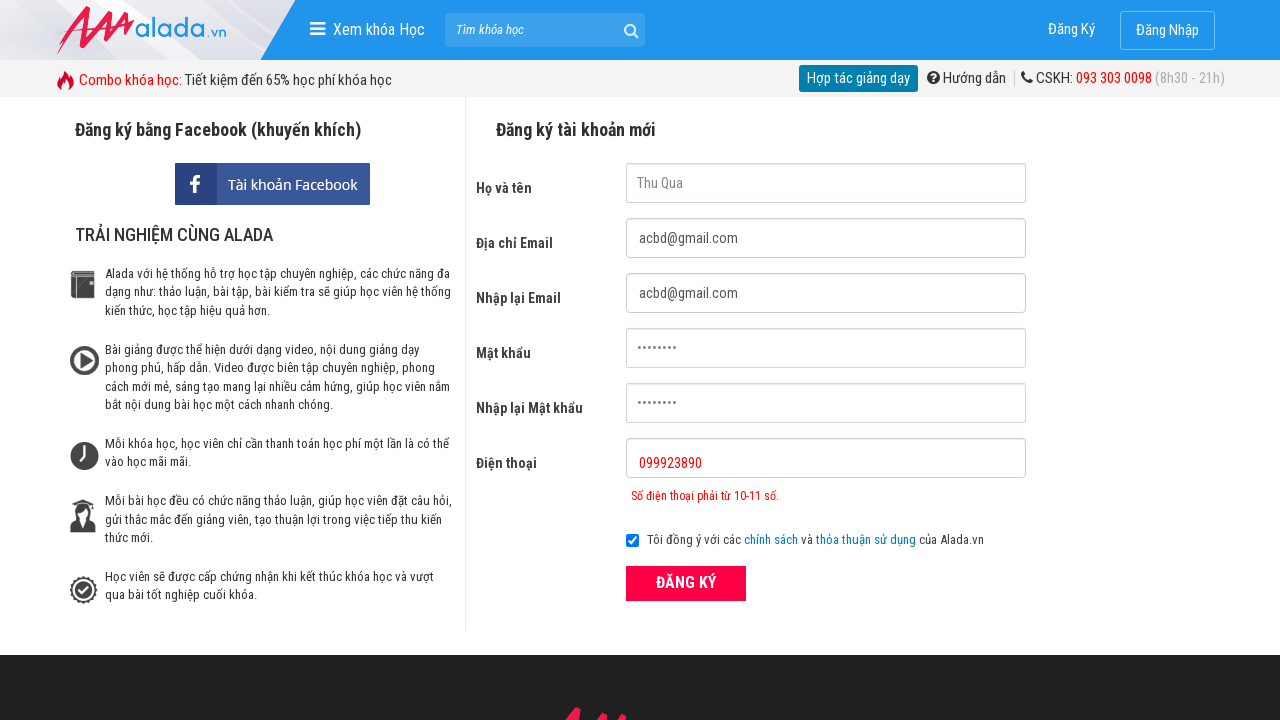

Cleared phone field on #txtPhone
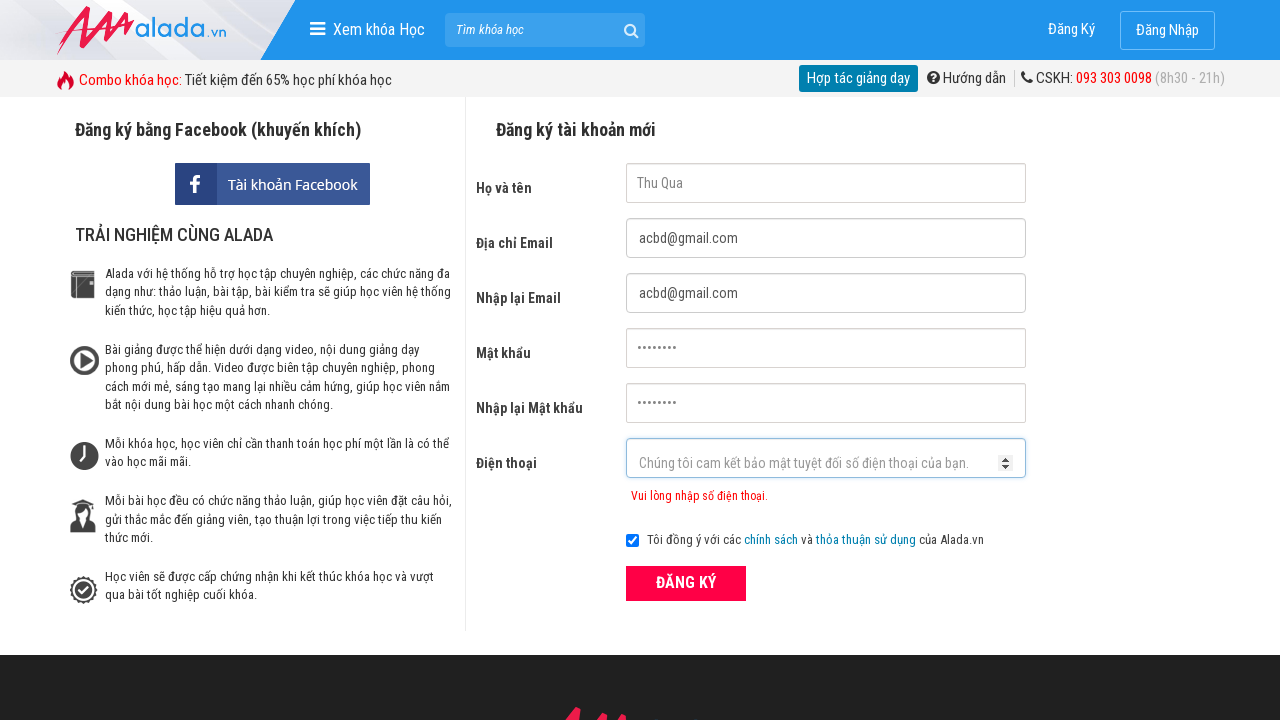

Filled phone field with 13-digit number '0999238905678' (too long) on #txtPhone
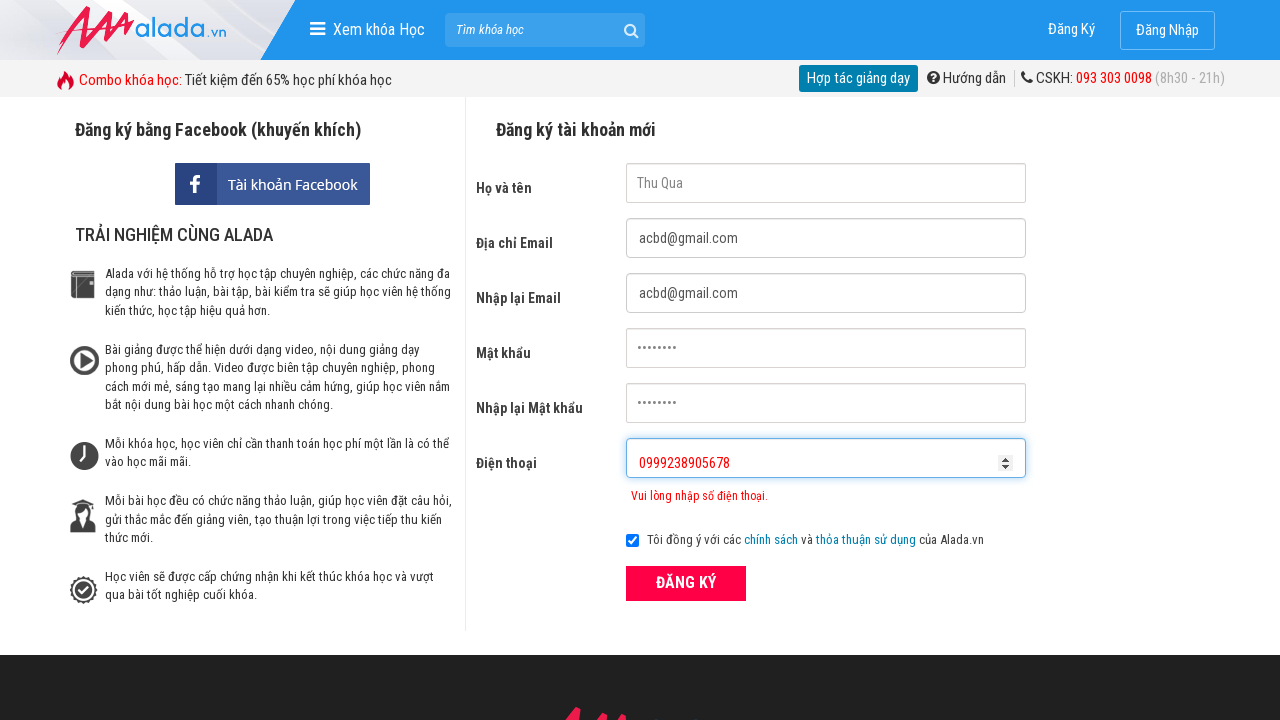

Phone error message appeared for long phone number
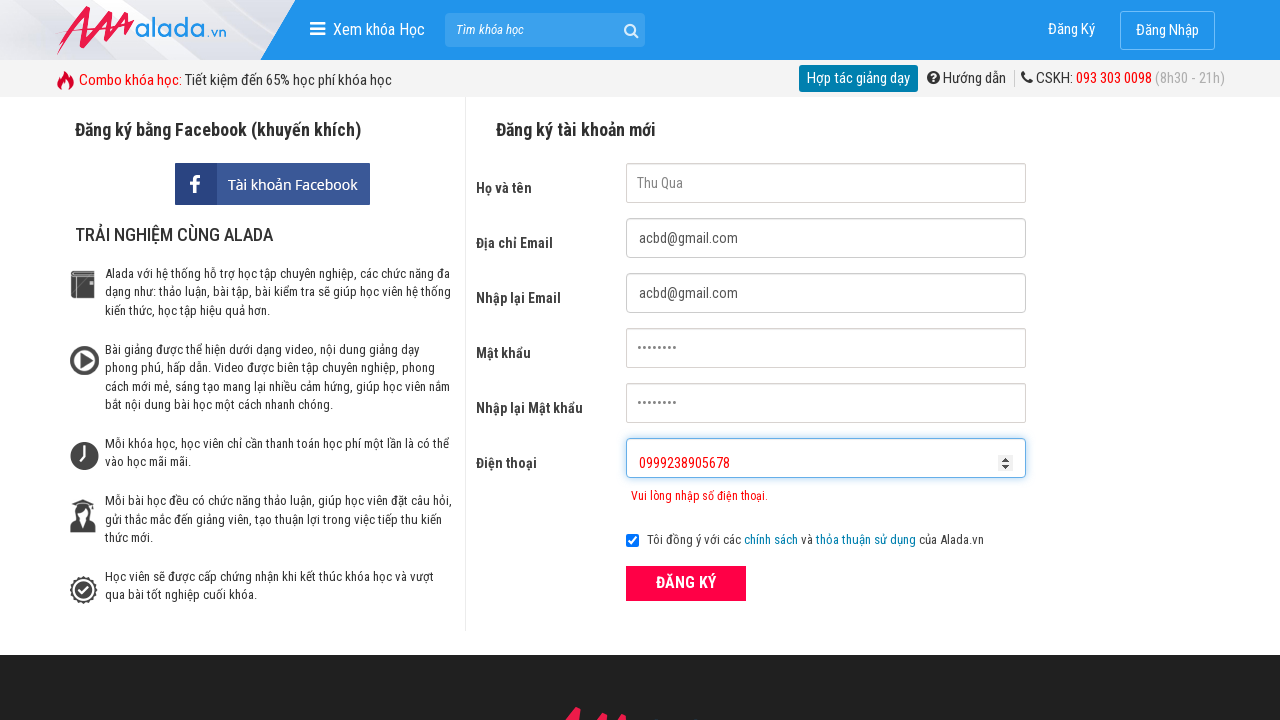

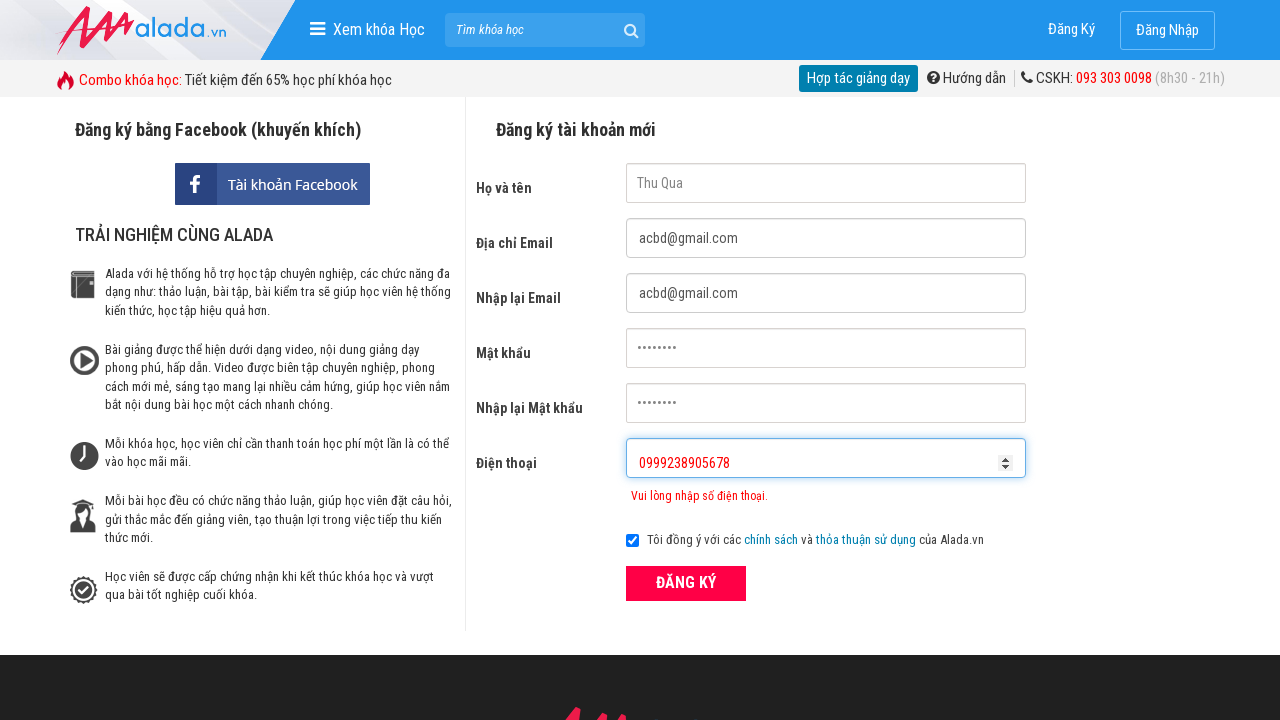